Tests opening a new browser tab, navigating to a different URL in the new tab, and verifying that two window handles exist.

Starting URL: https://the-internet.herokuapp.com/windows

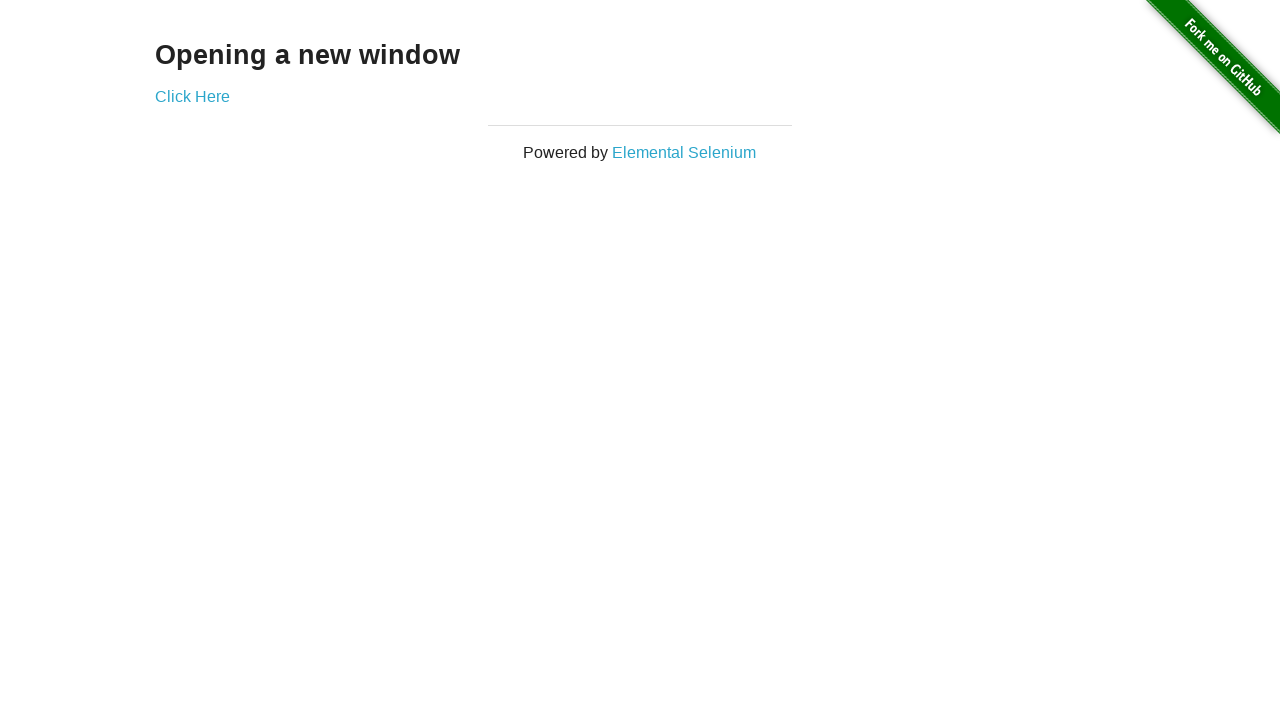

Opened a new browser tab
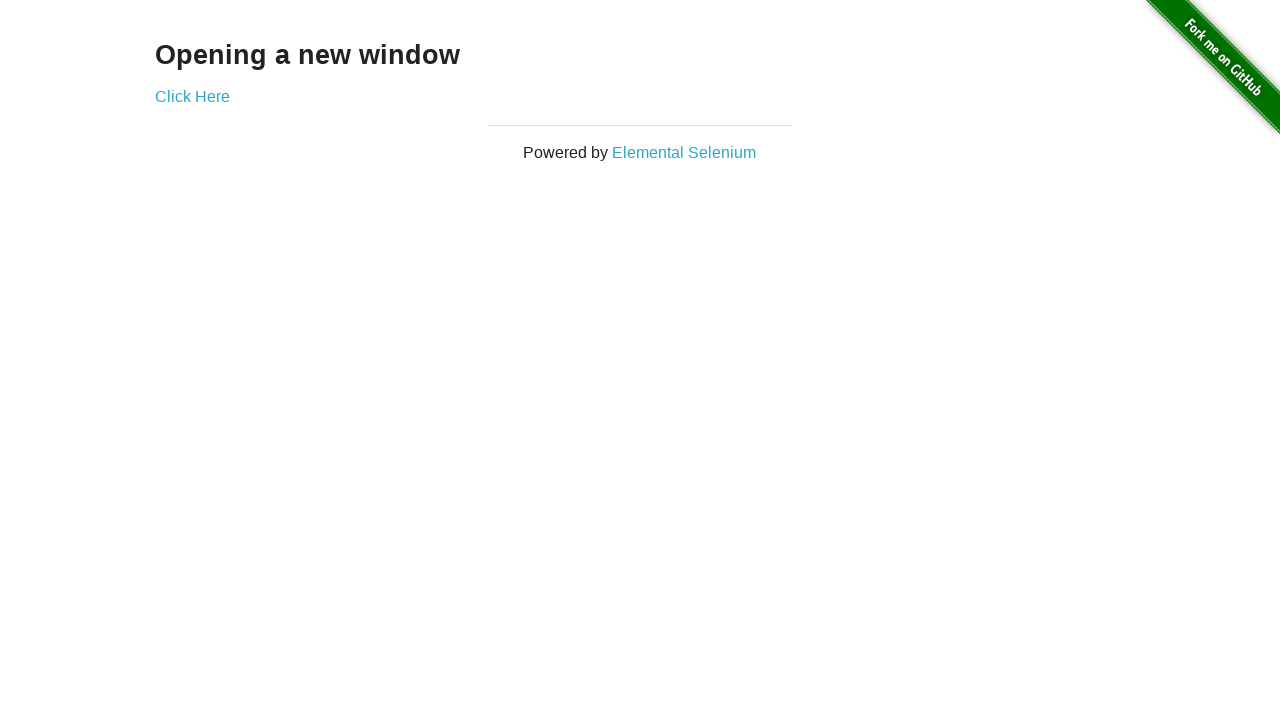

Navigated new tab to https://the-internet.herokuapp.com/typos
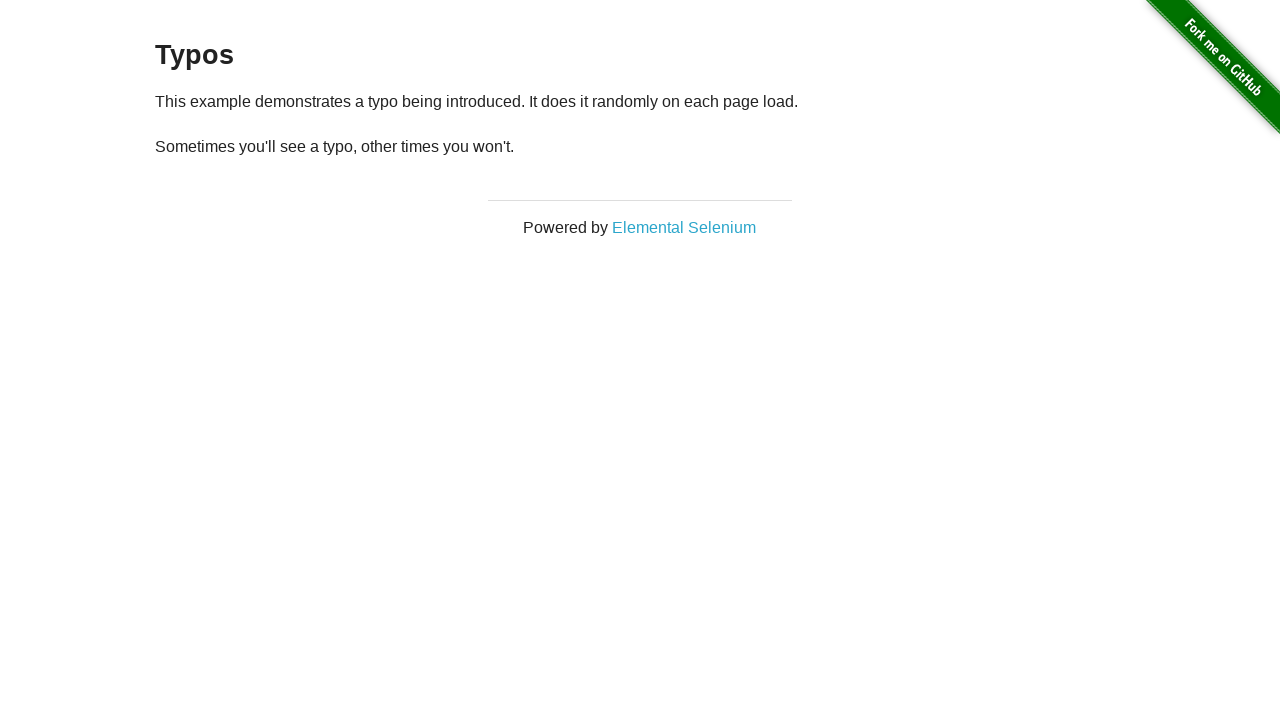

Verified that two window handles exist (2 pages open)
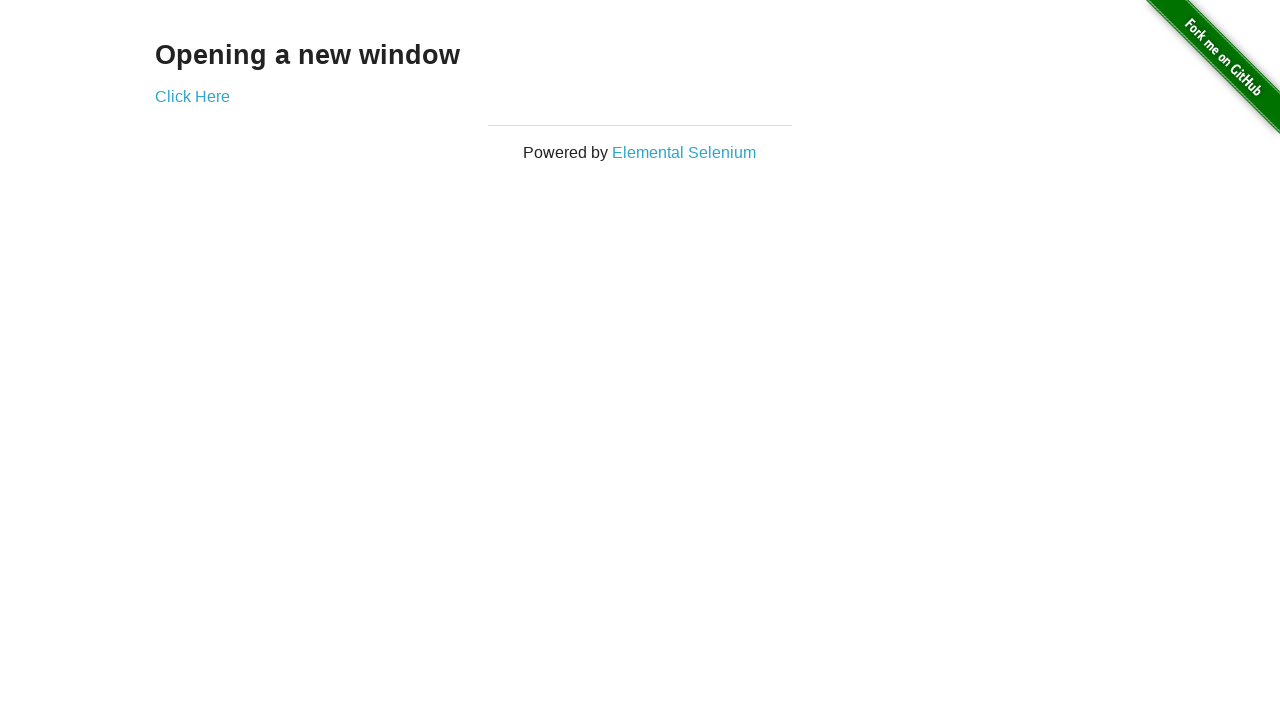

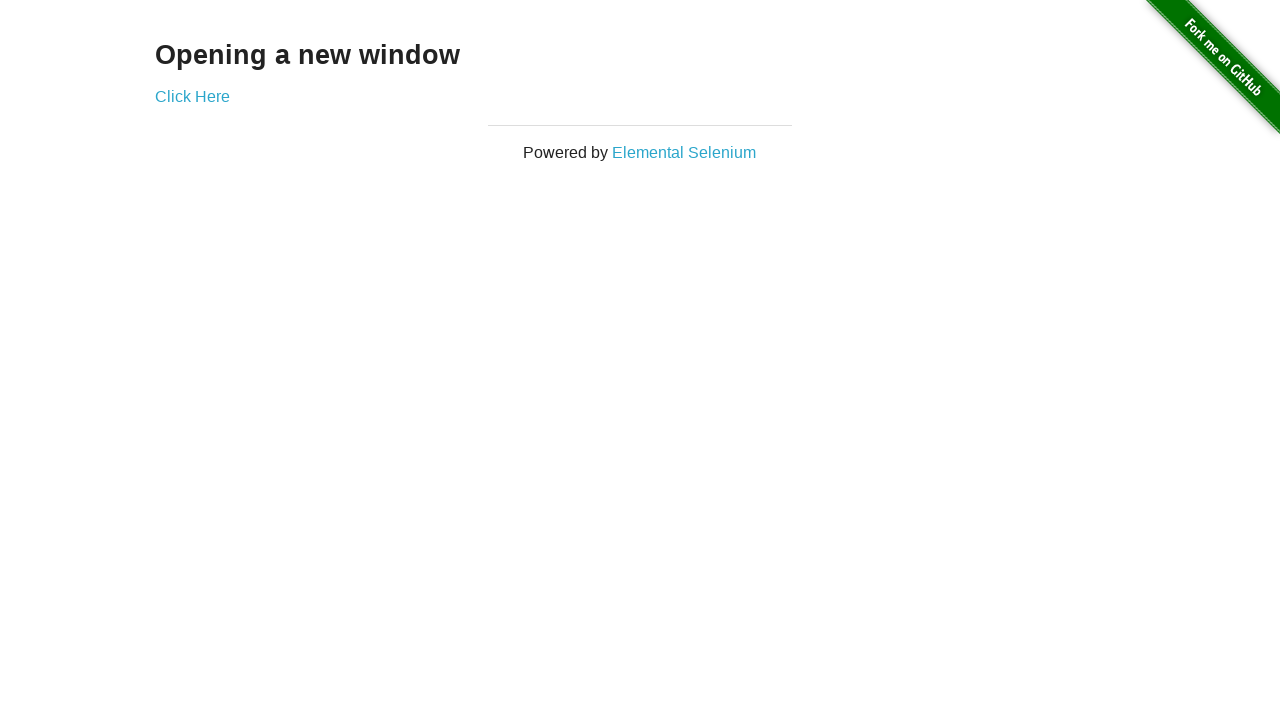